Tests radio button selection functionality by clicking each radio button option and verifying it becomes selected

Starting URL: https://demoqa.com/radio-button

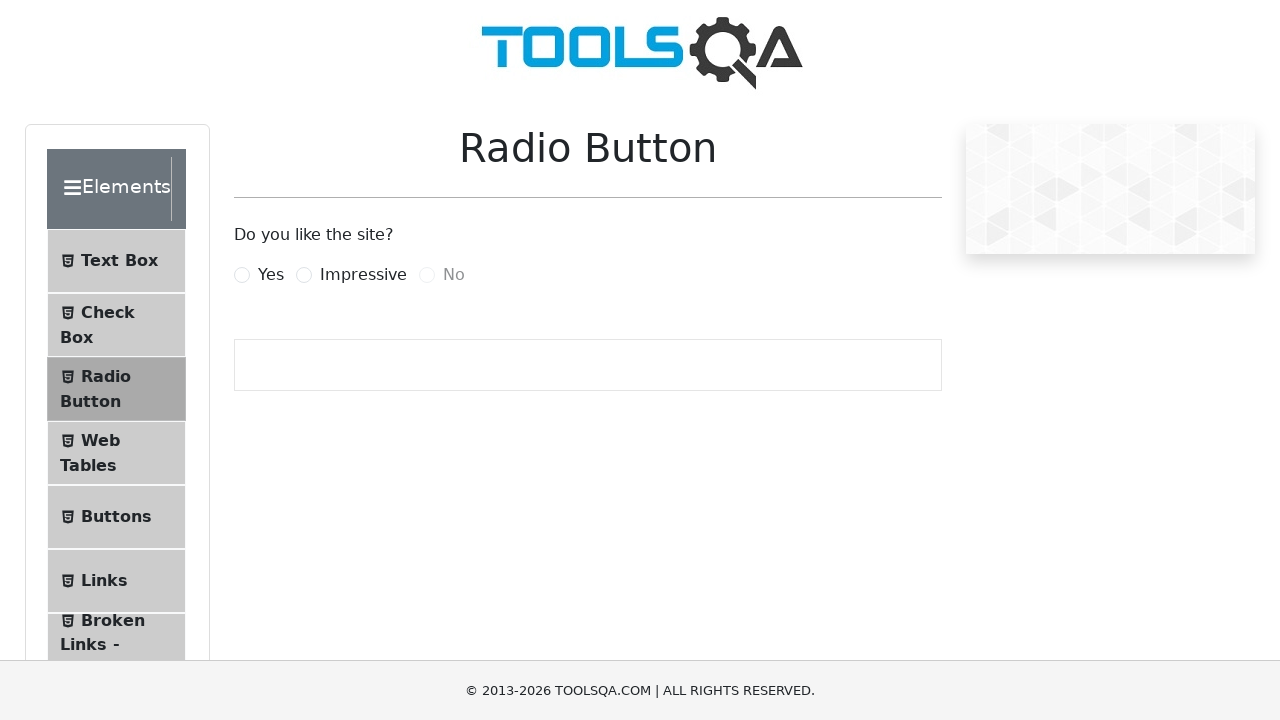

Waited for radio buttons to load
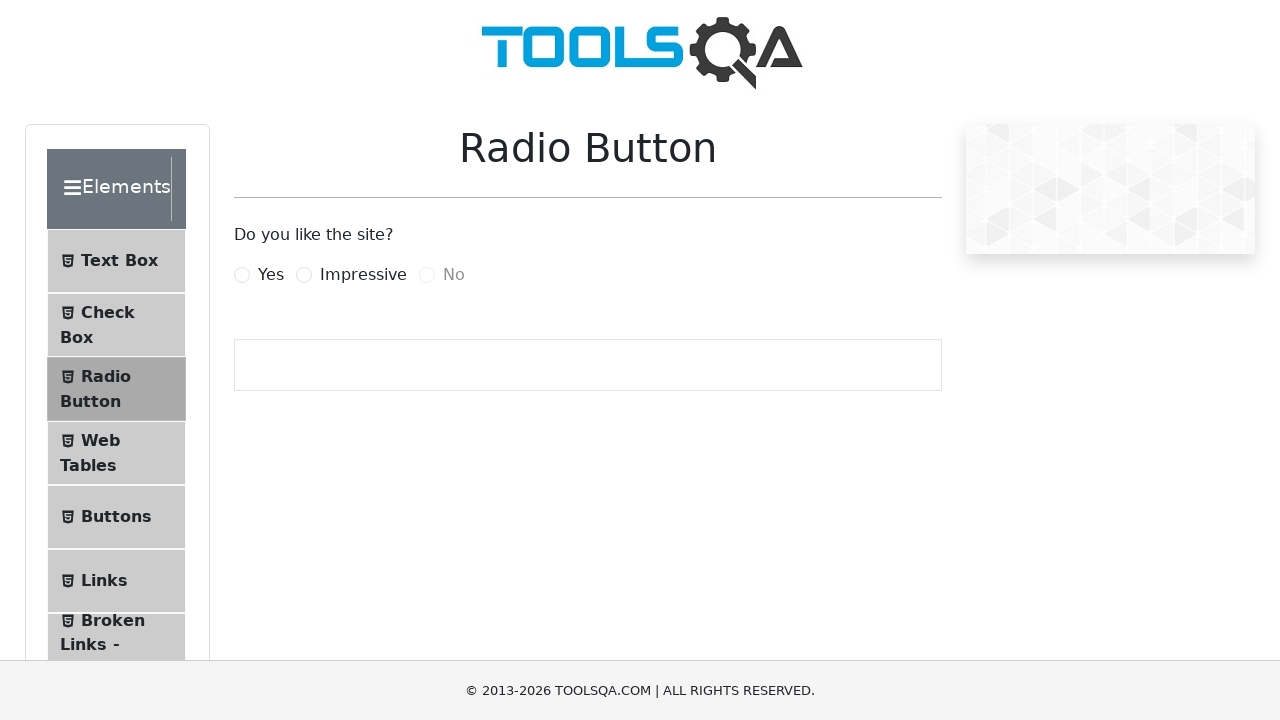

Located all radio button options
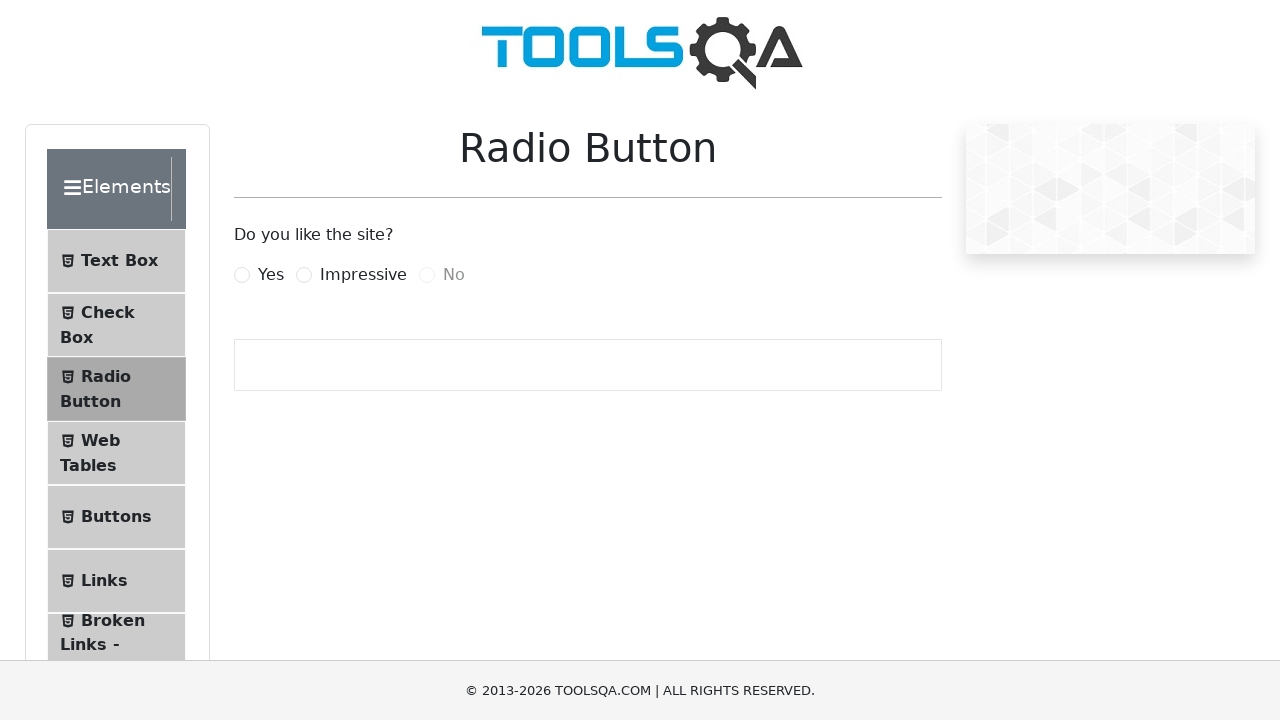

Found 3 radio button options
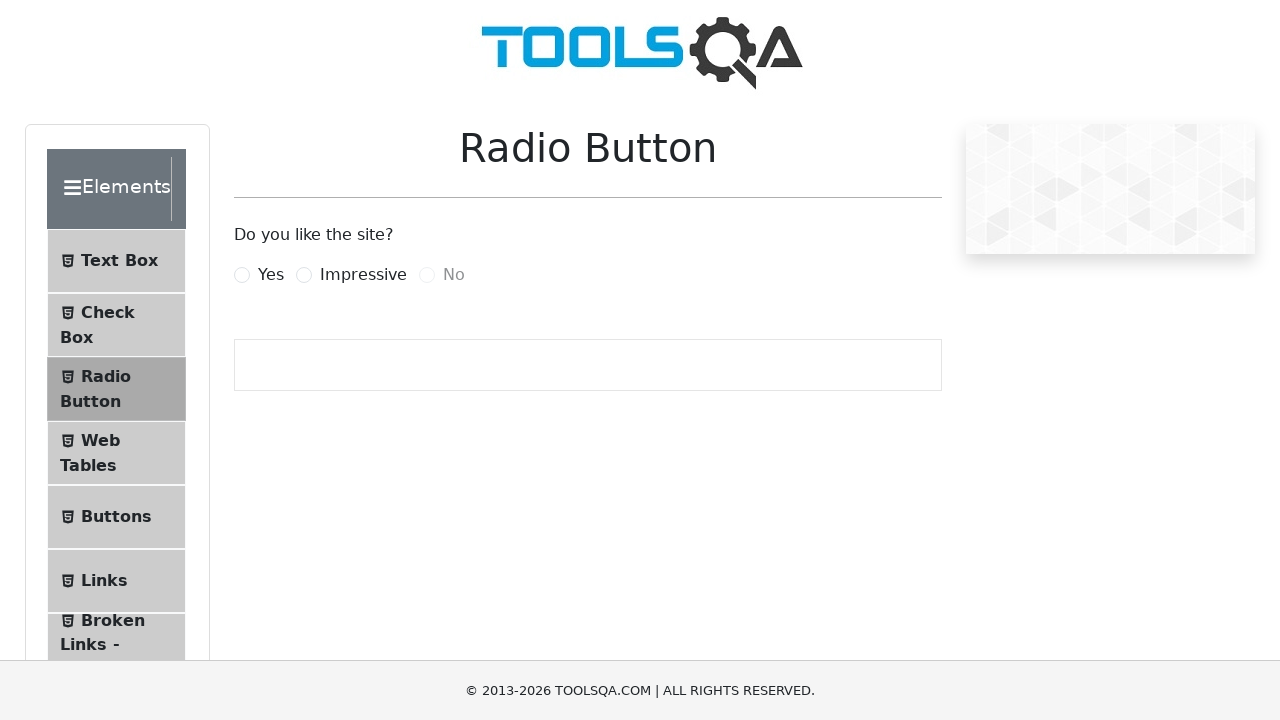

Retrieved radio option 0
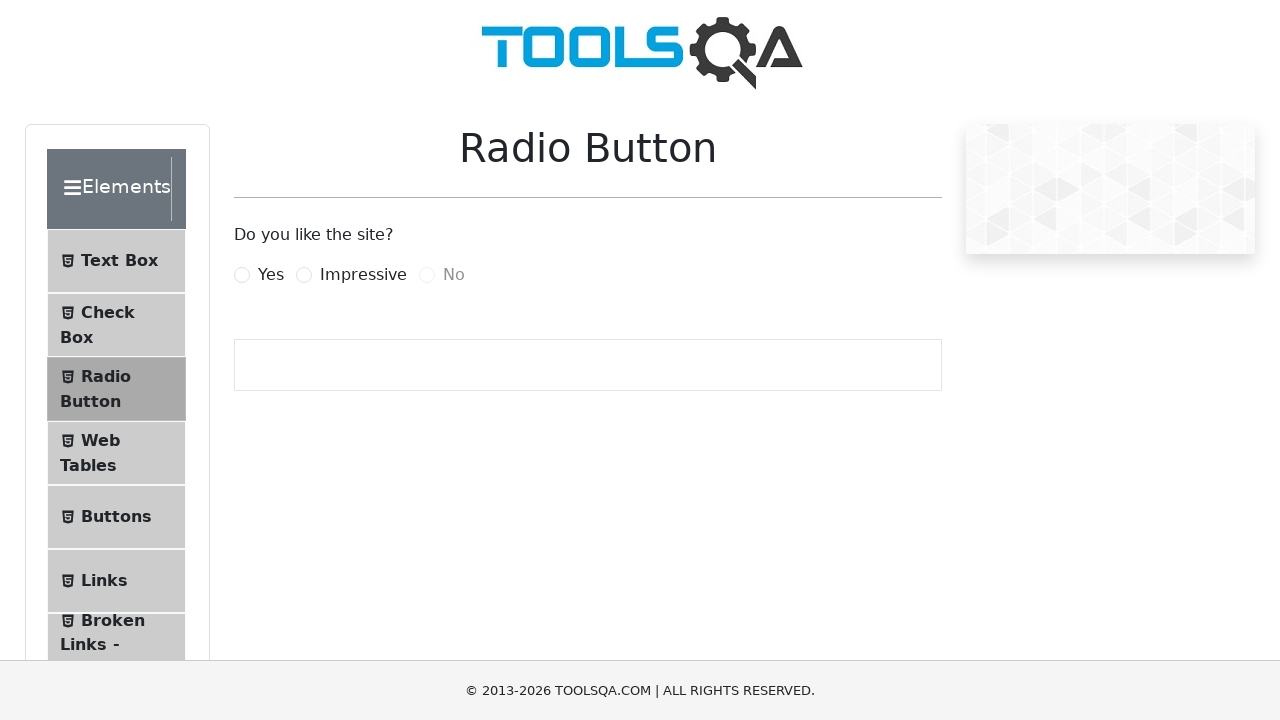

Got attribute 'id' for radio option 0: yesRadio
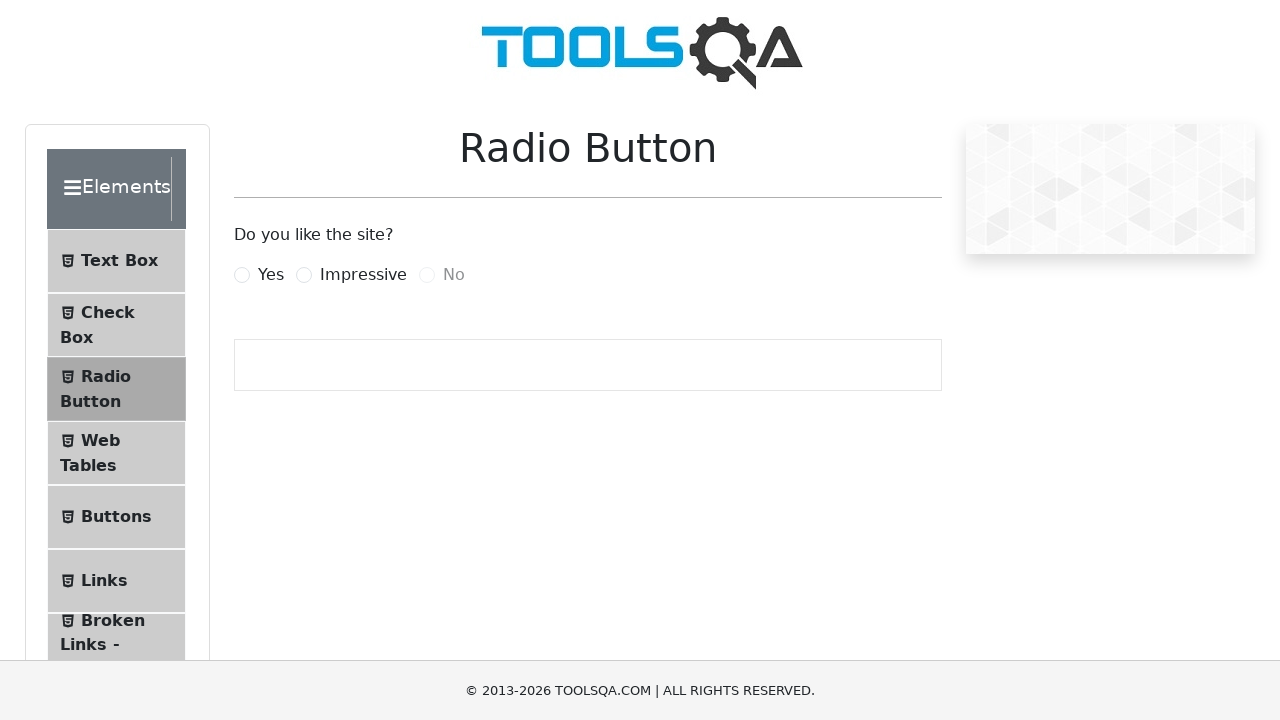

Clicked label for radio option 0 at (271, 275) on label[for='yesRadio']
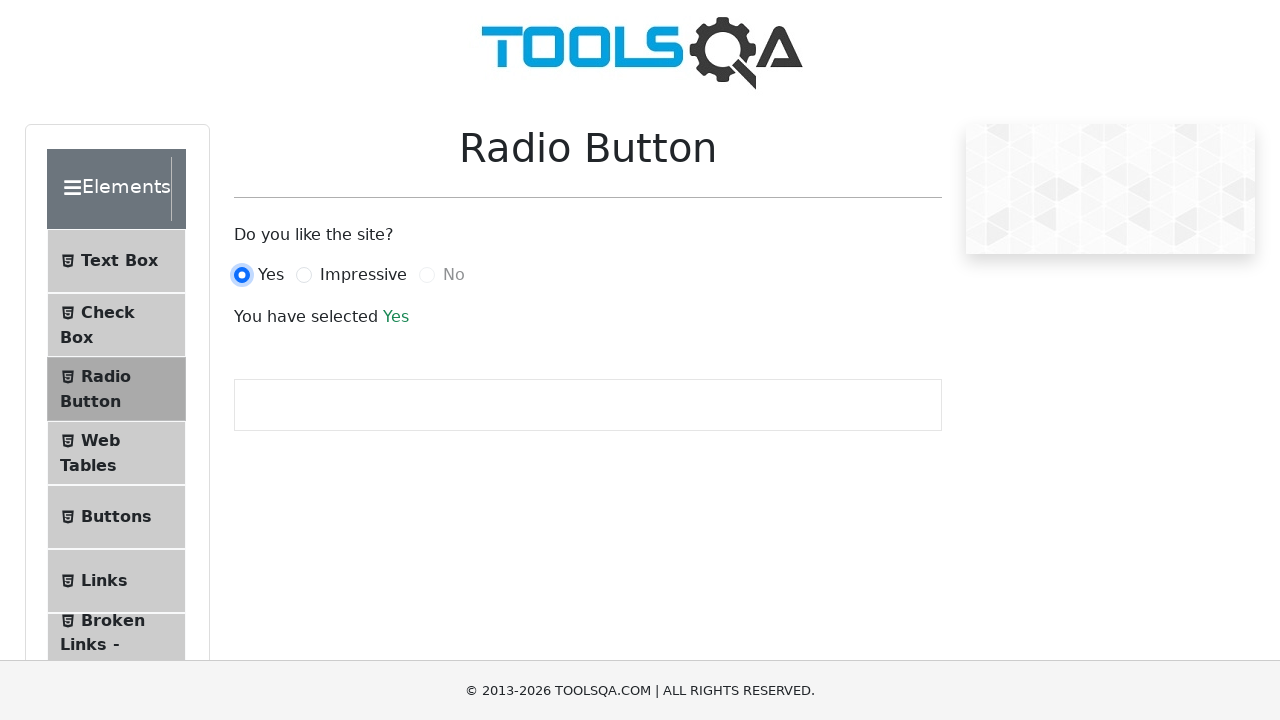

Verified radio option 0 is selected
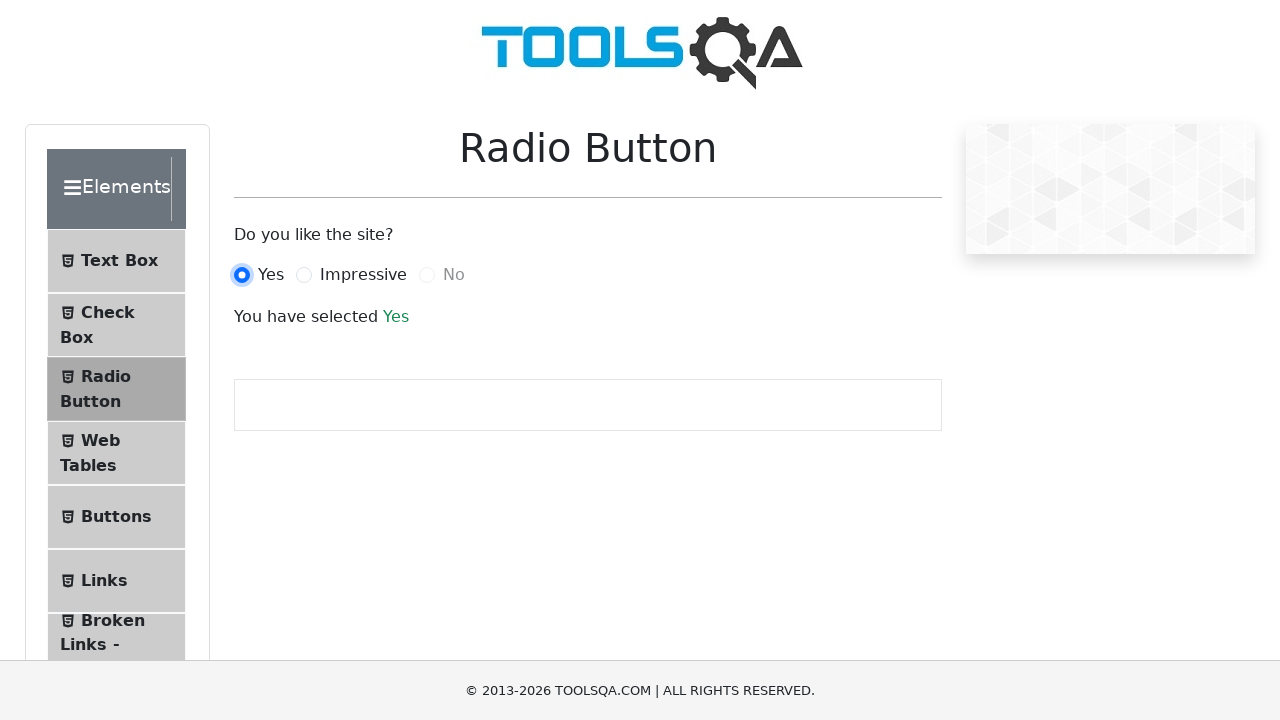

Retrieved radio option 1
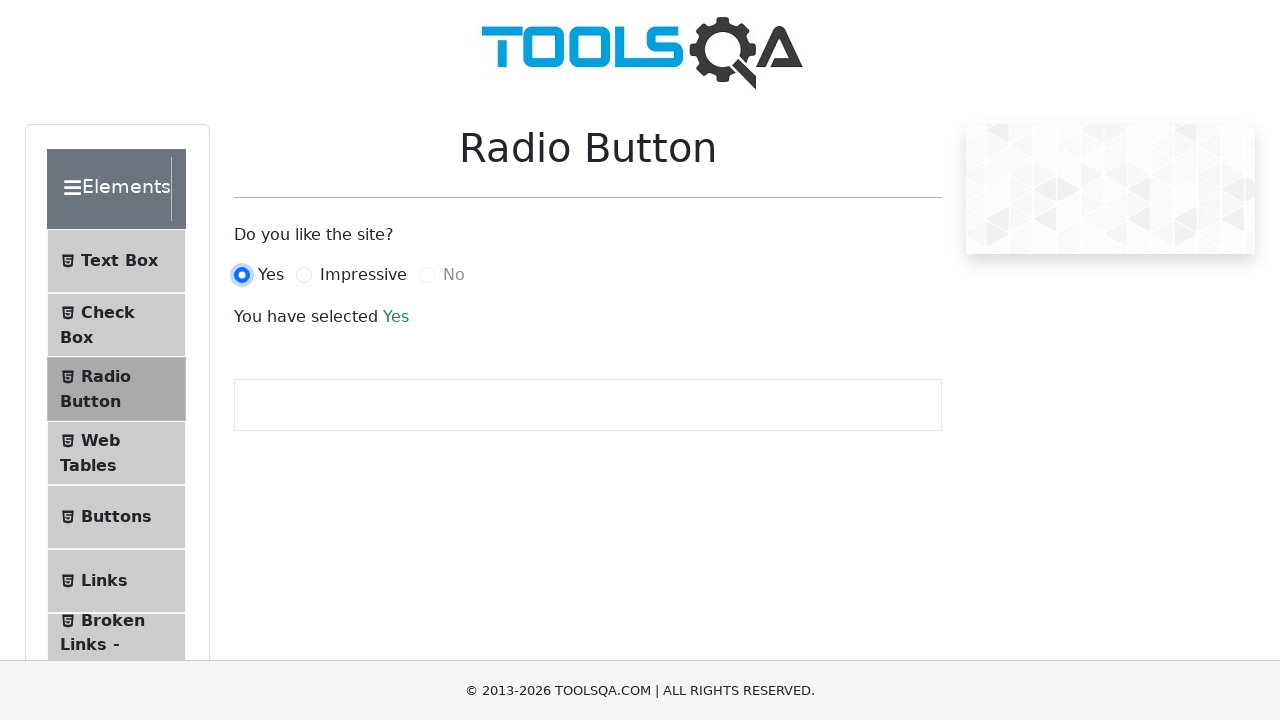

Got attribute 'id' for radio option 1: impressiveRadio
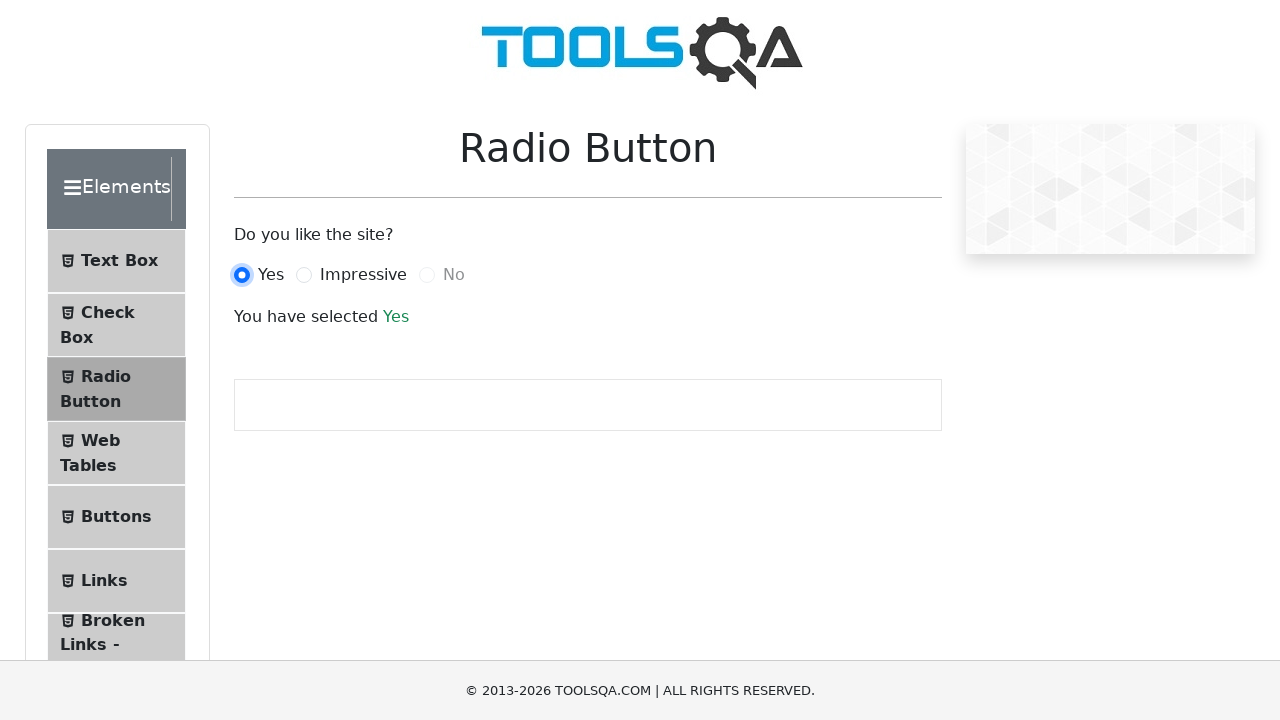

Clicked label for radio option 1 at (363, 275) on label[for='impressiveRadio']
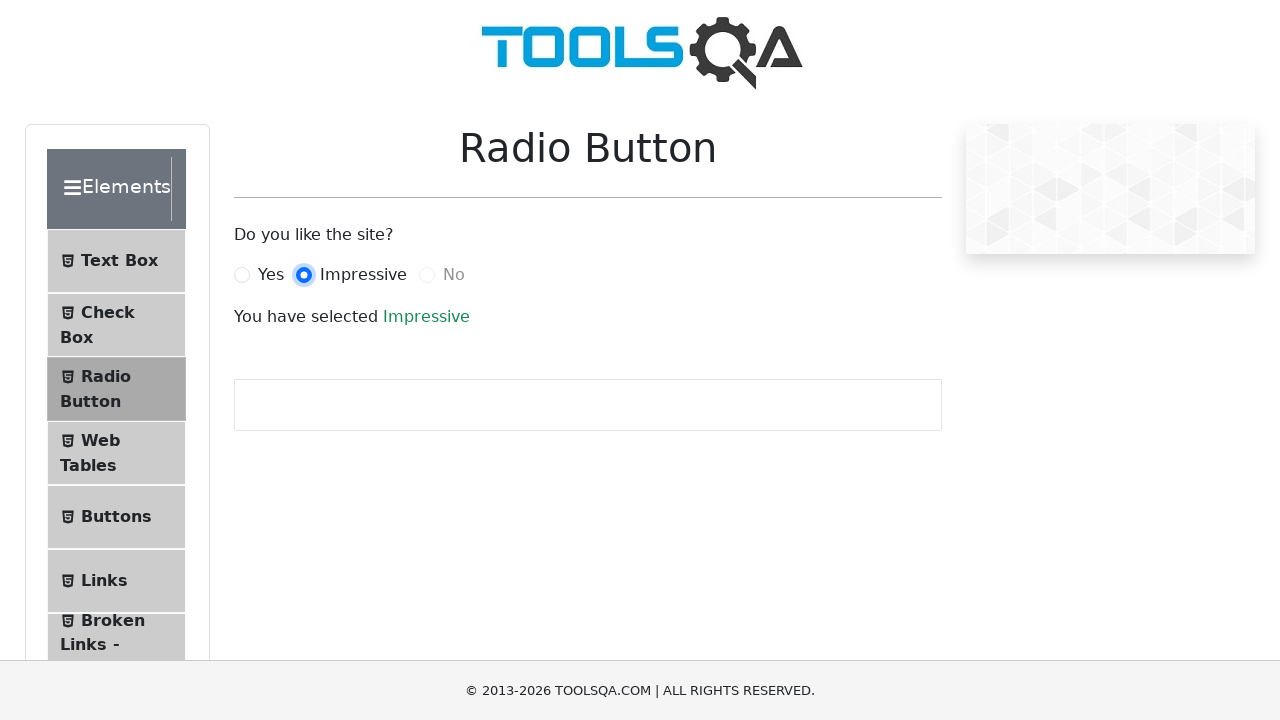

Verified radio option 1 is selected
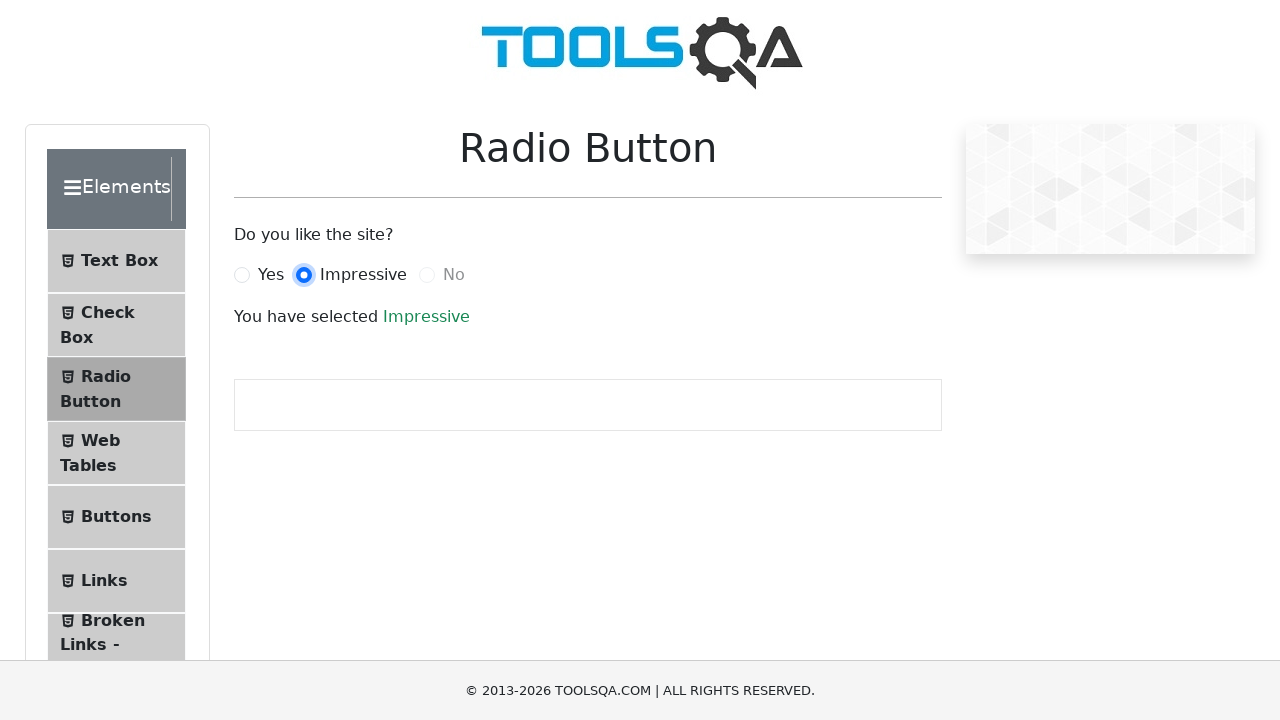

Retrieved radio option 2
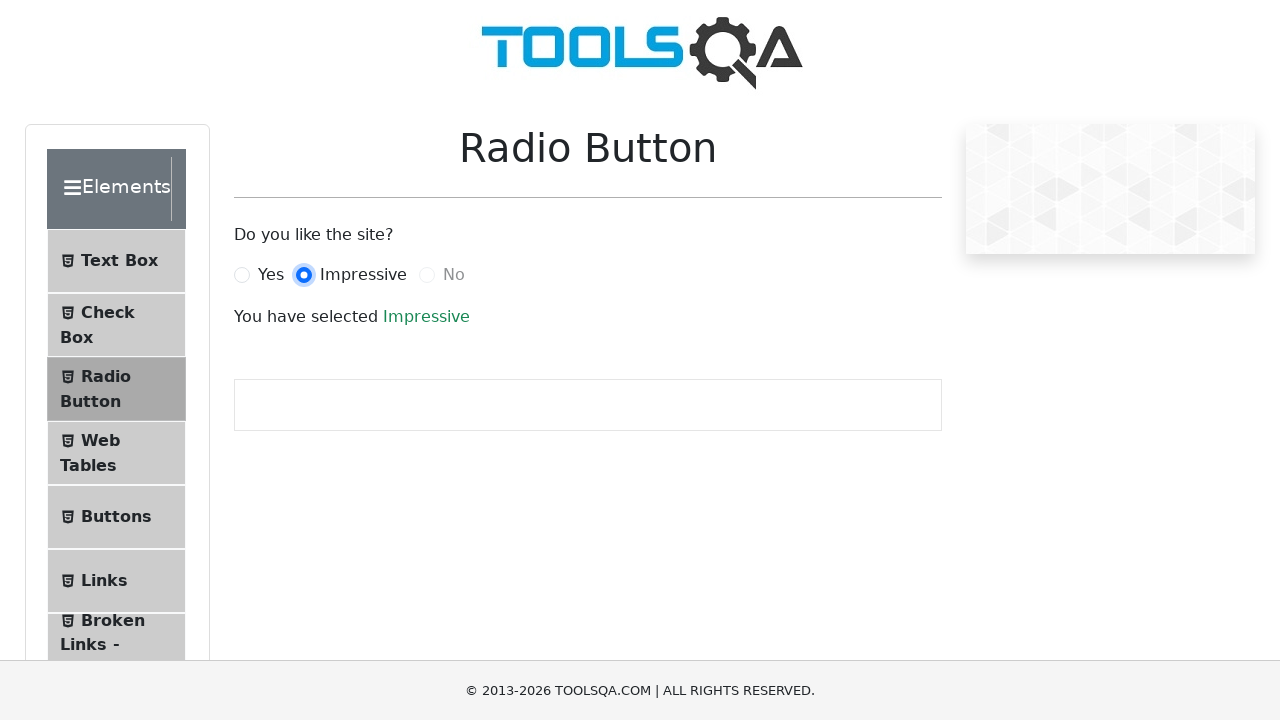

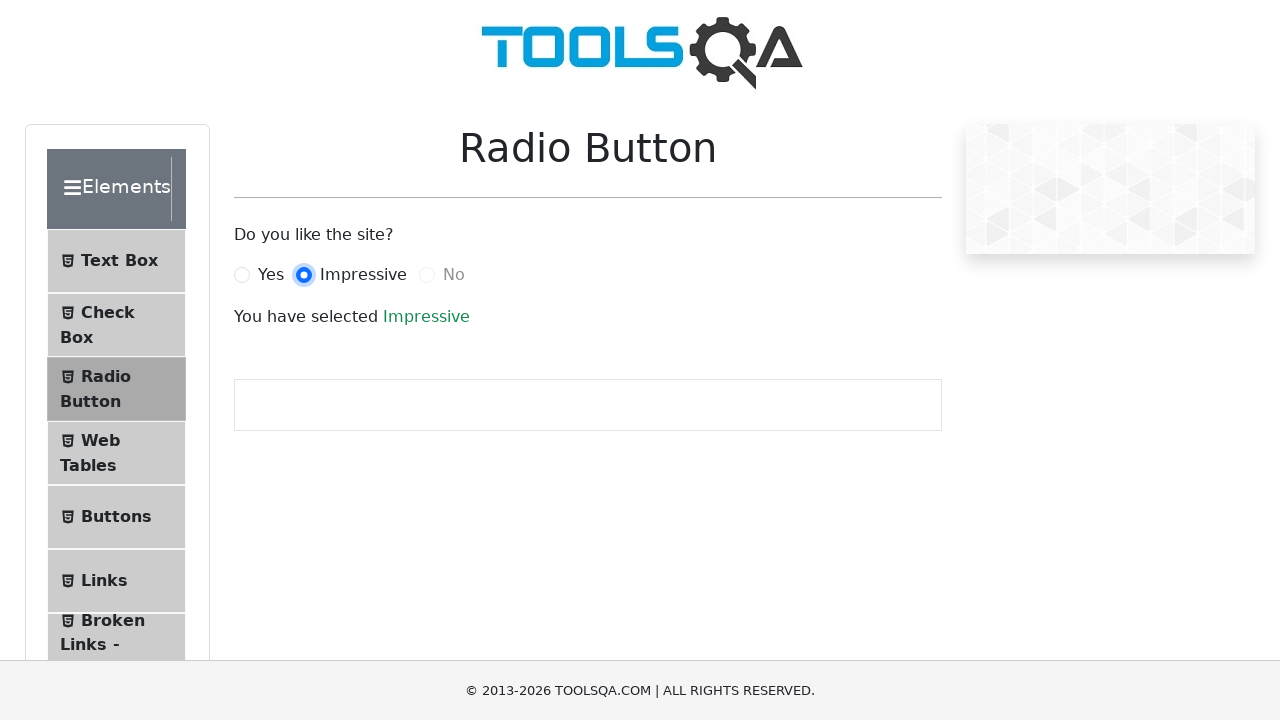